Tests adding multiple todo items and verifying they appear in the list

Starting URL: https://demo.playwright.dev/todomvc

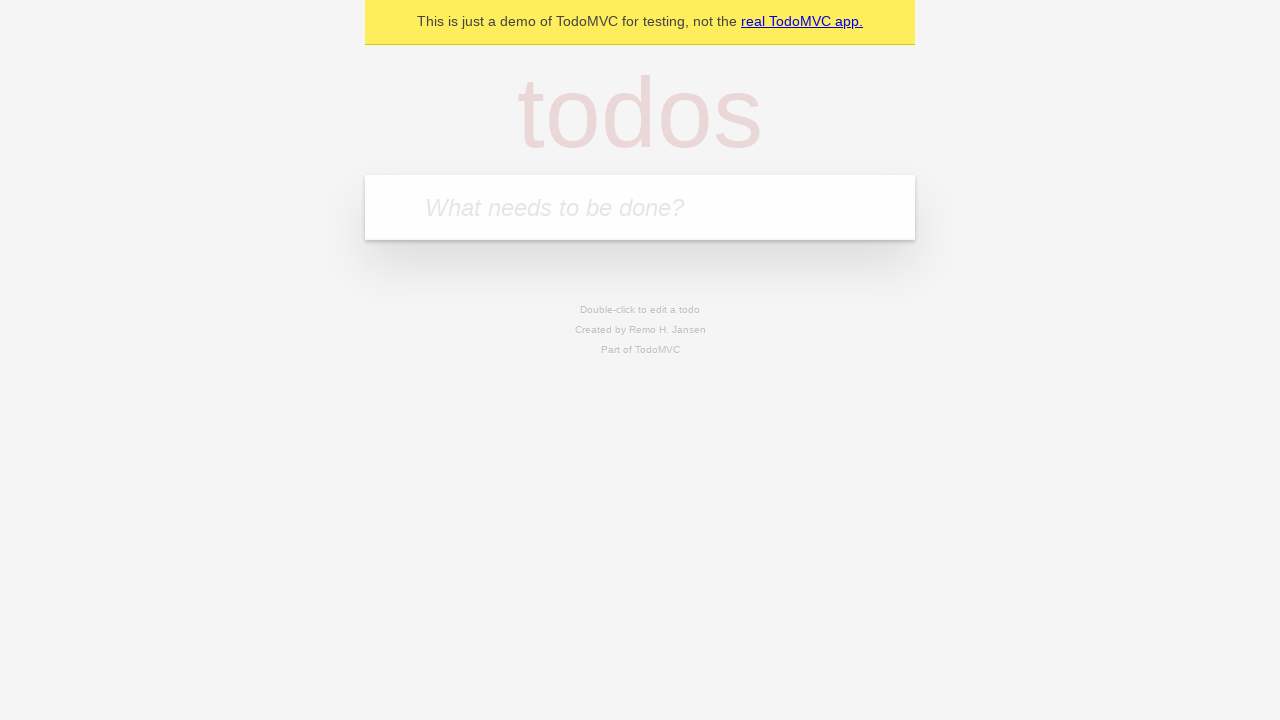

Filled todo input with 'buy some cheese' on internal:attr=[placeholder="What needs to be done?"i]
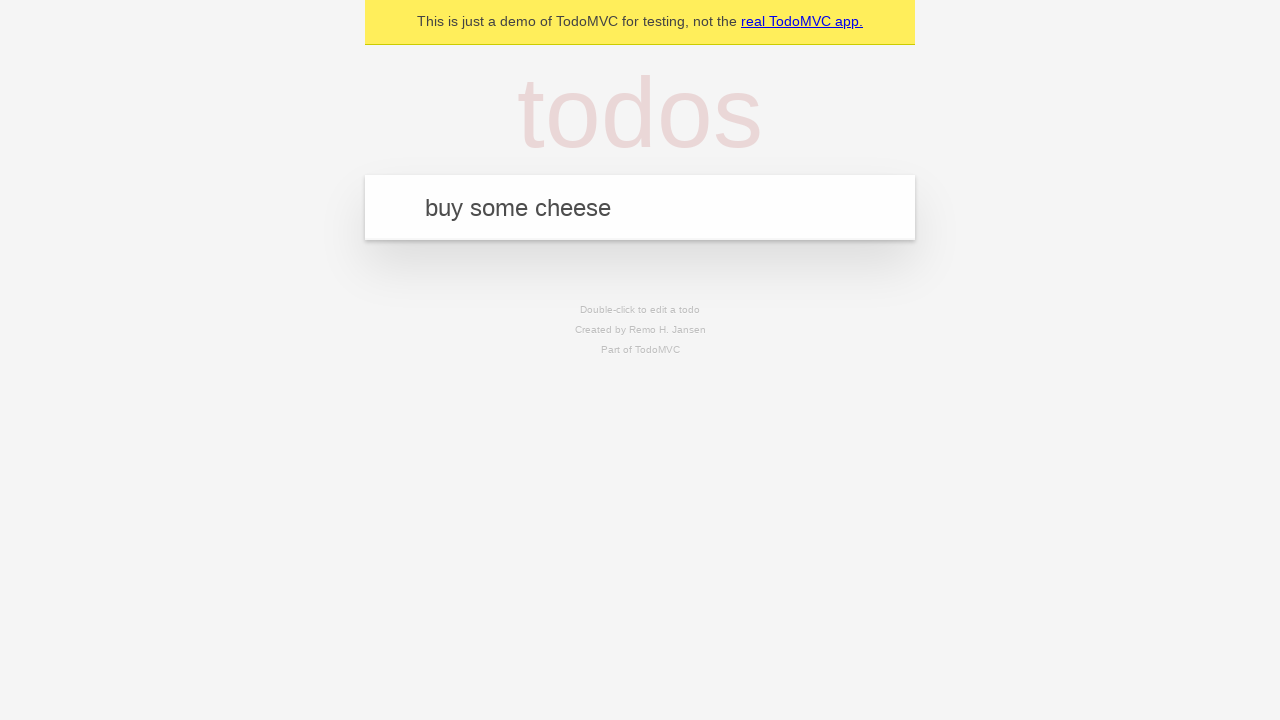

Pressed Enter to add first todo item on internal:attr=[placeholder="What needs to be done?"i]
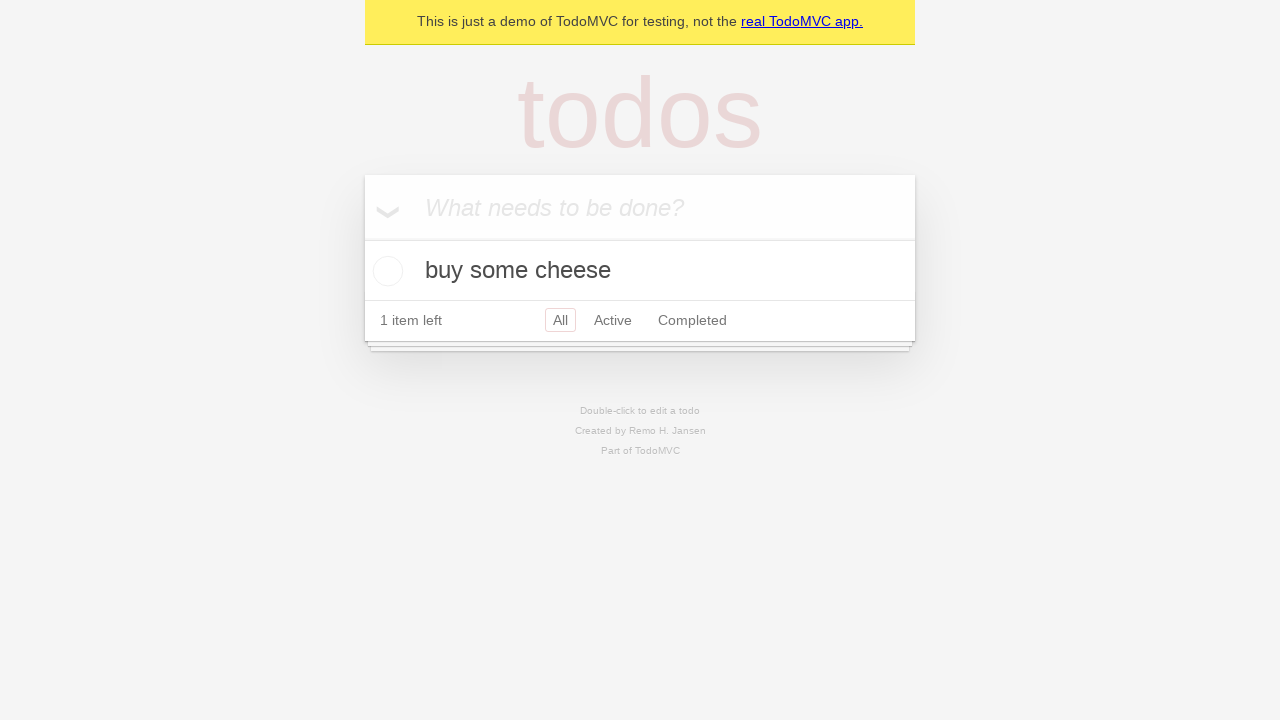

Verified first todo 'buy some cheese' appears in list
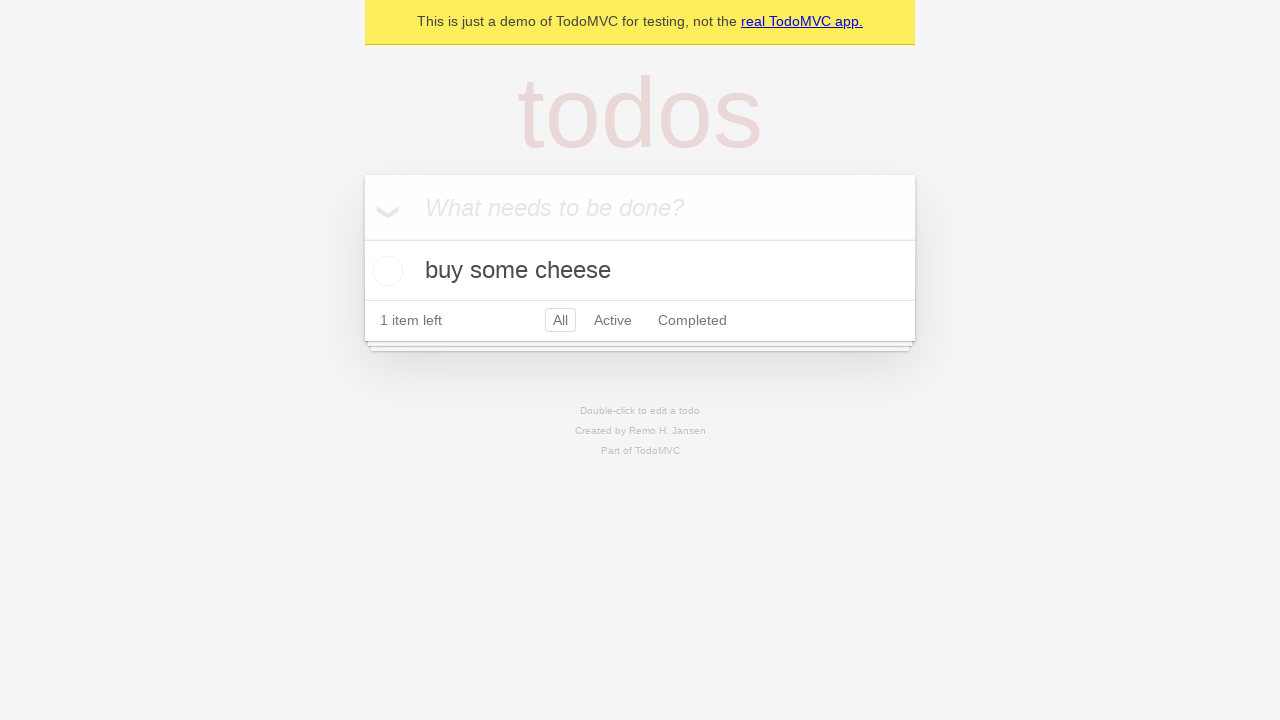

Filled todo input with 'feed the cat' on internal:attr=[placeholder="What needs to be done?"i]
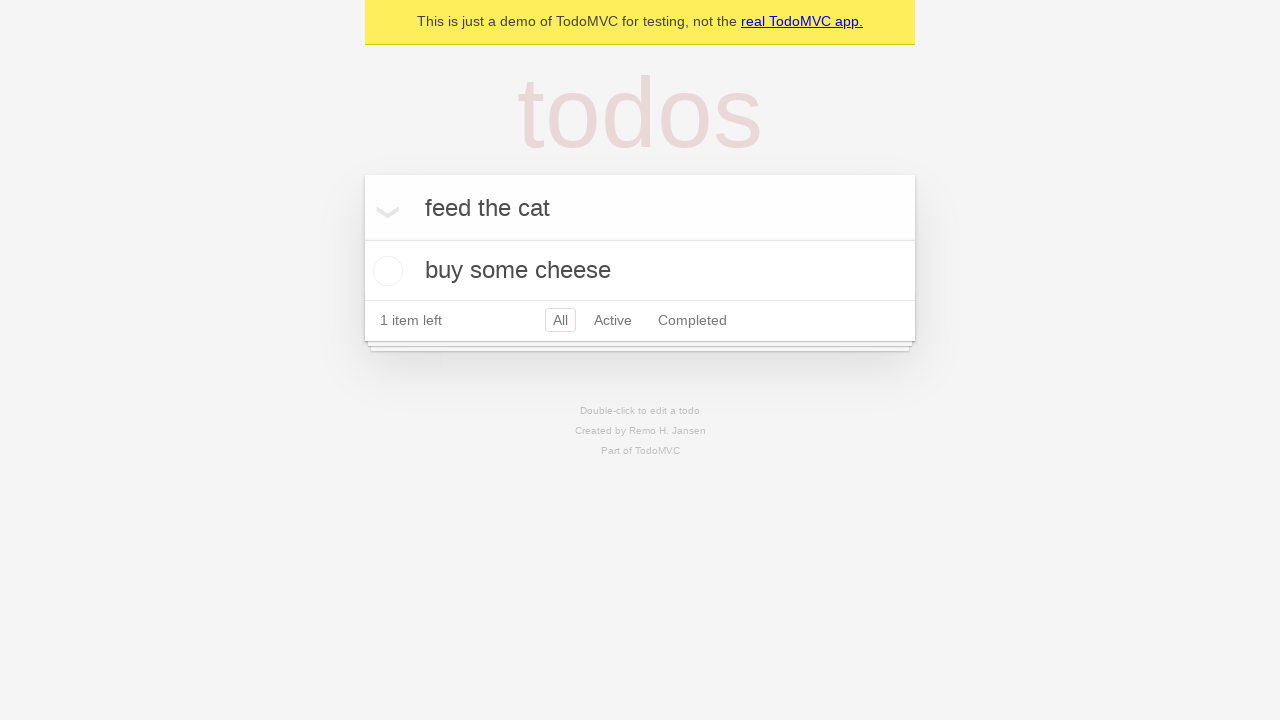

Pressed Enter to add second todo item on internal:attr=[placeholder="What needs to be done?"i]
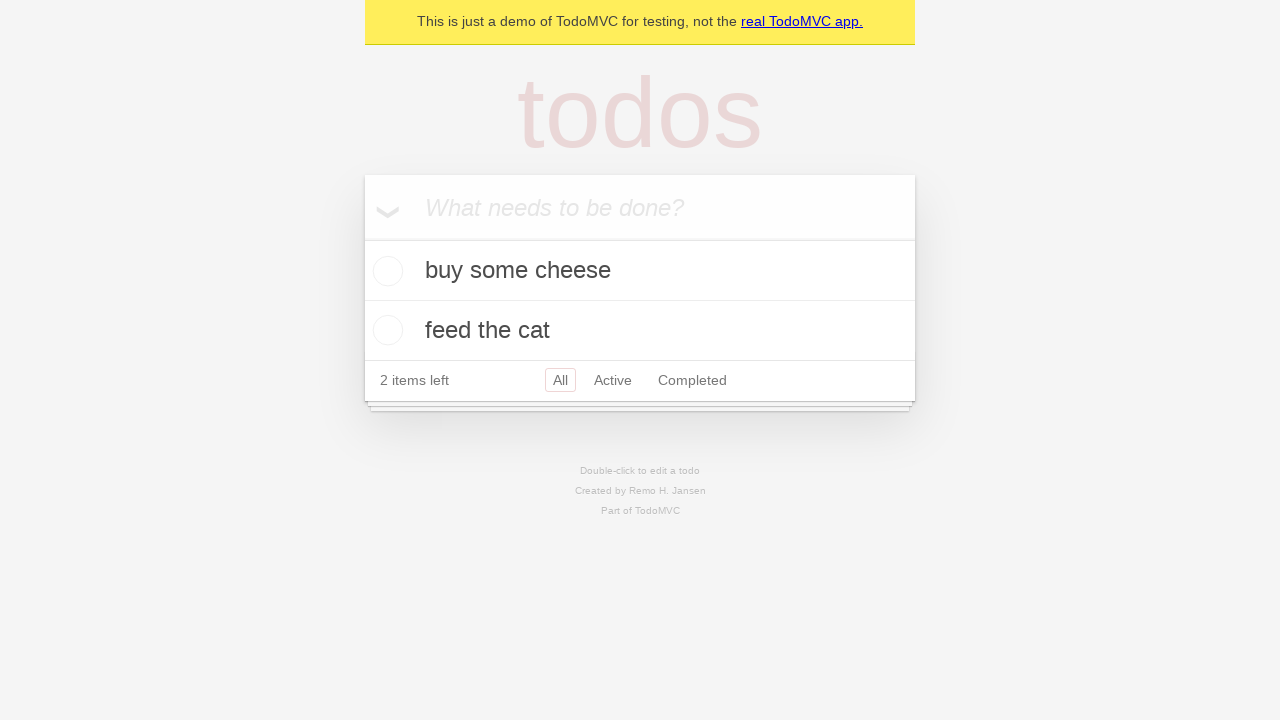

Verified both todos appear in list: 'buy some cheese' and 'feed the cat'
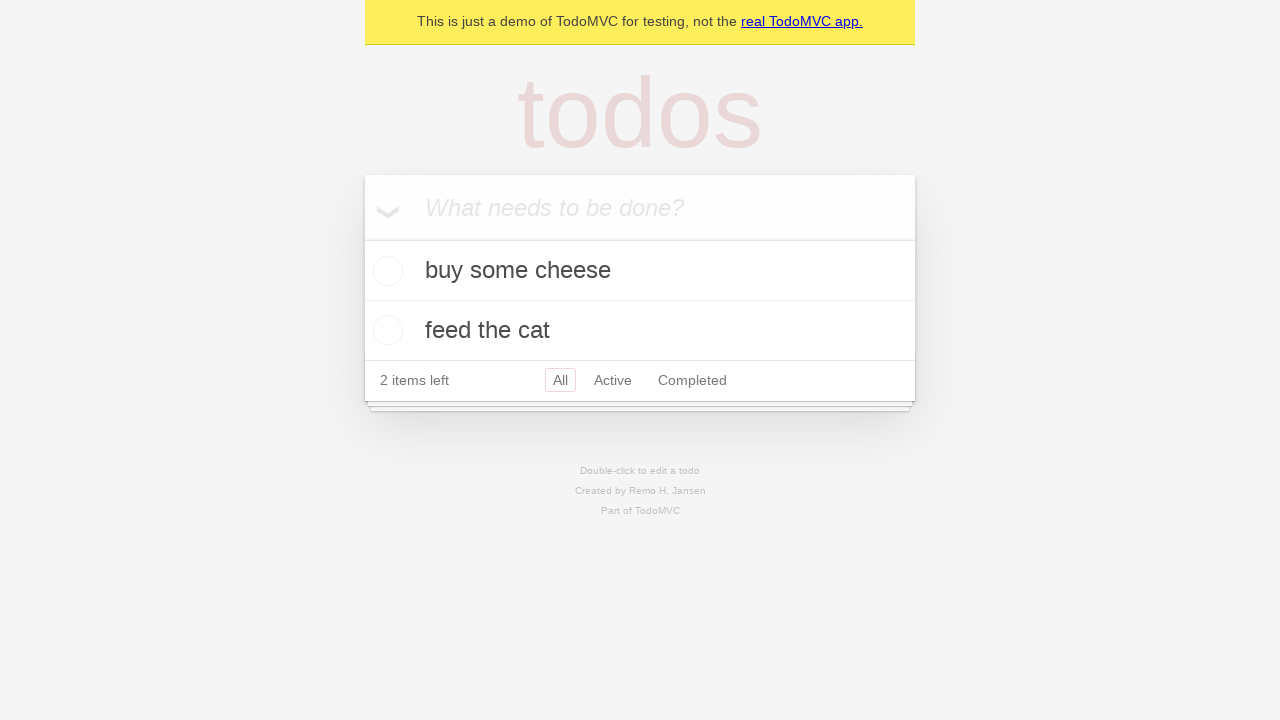

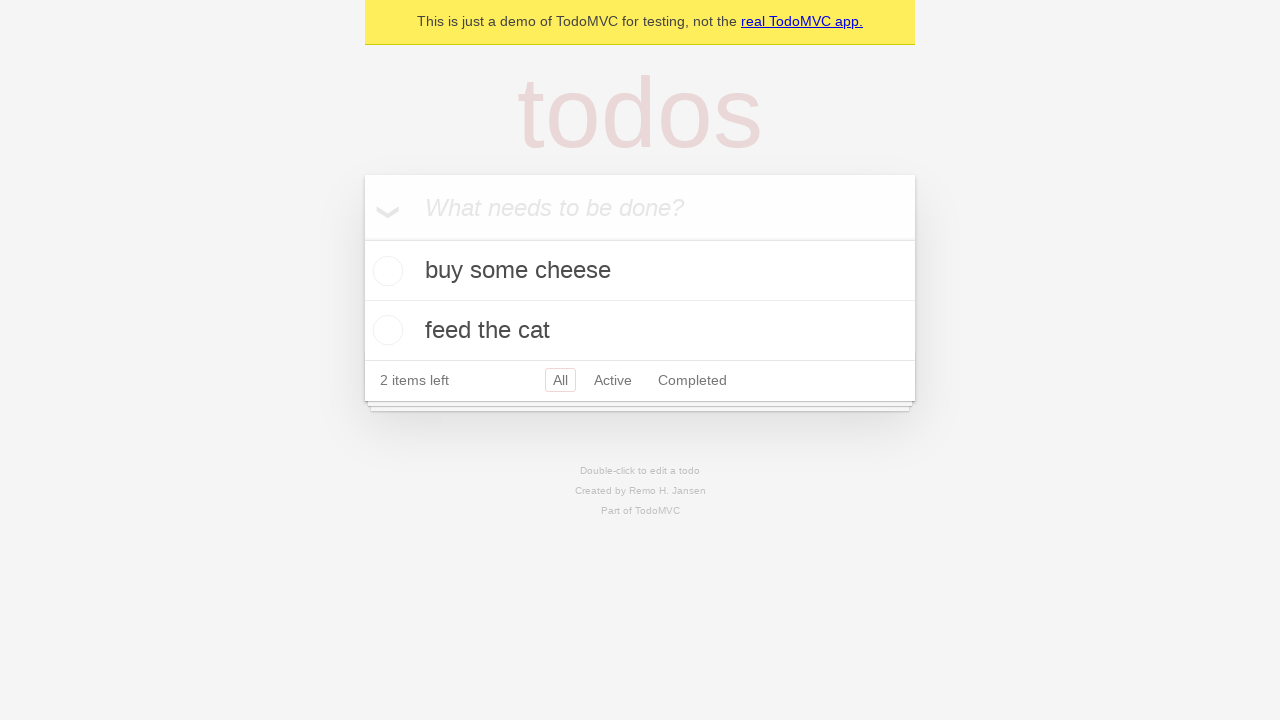